Tests clicking on a blue button identified by CSS selector with btn-primary class on the UI testing playground class attribute page

Starting URL: http://uitestingplayground.com/classattr

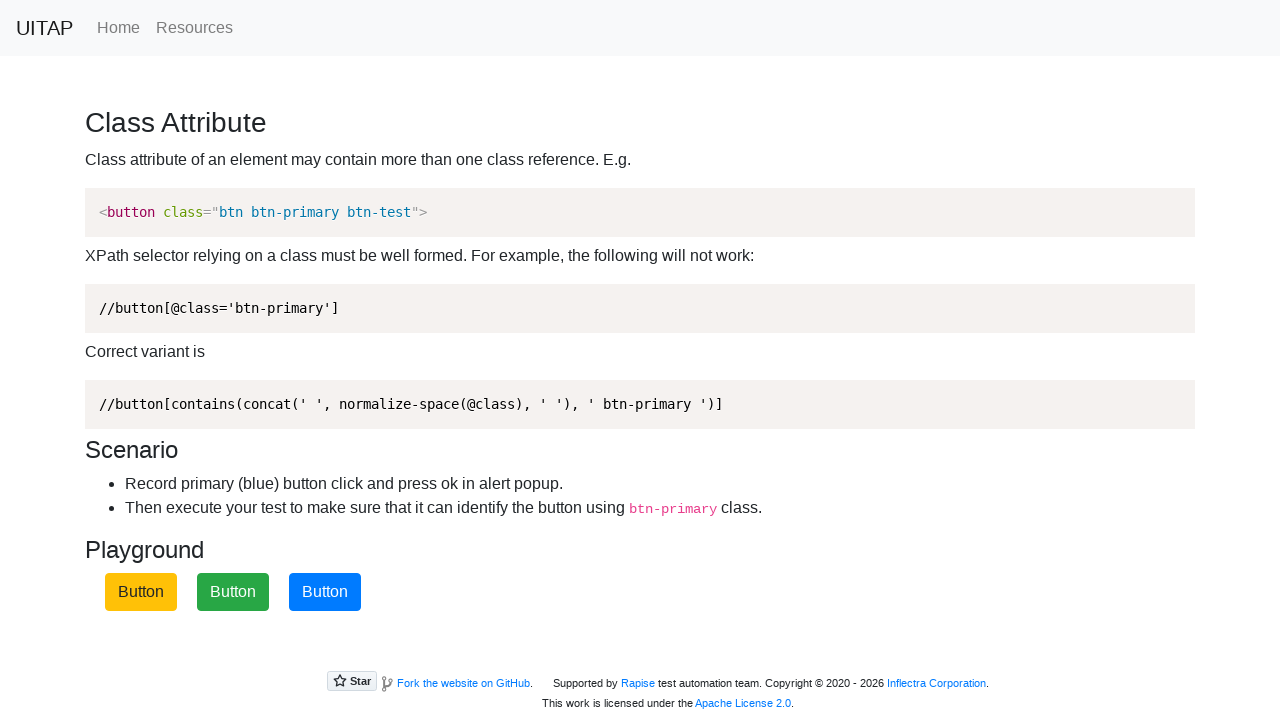

Navigated to UI Testing Playground class attribute page
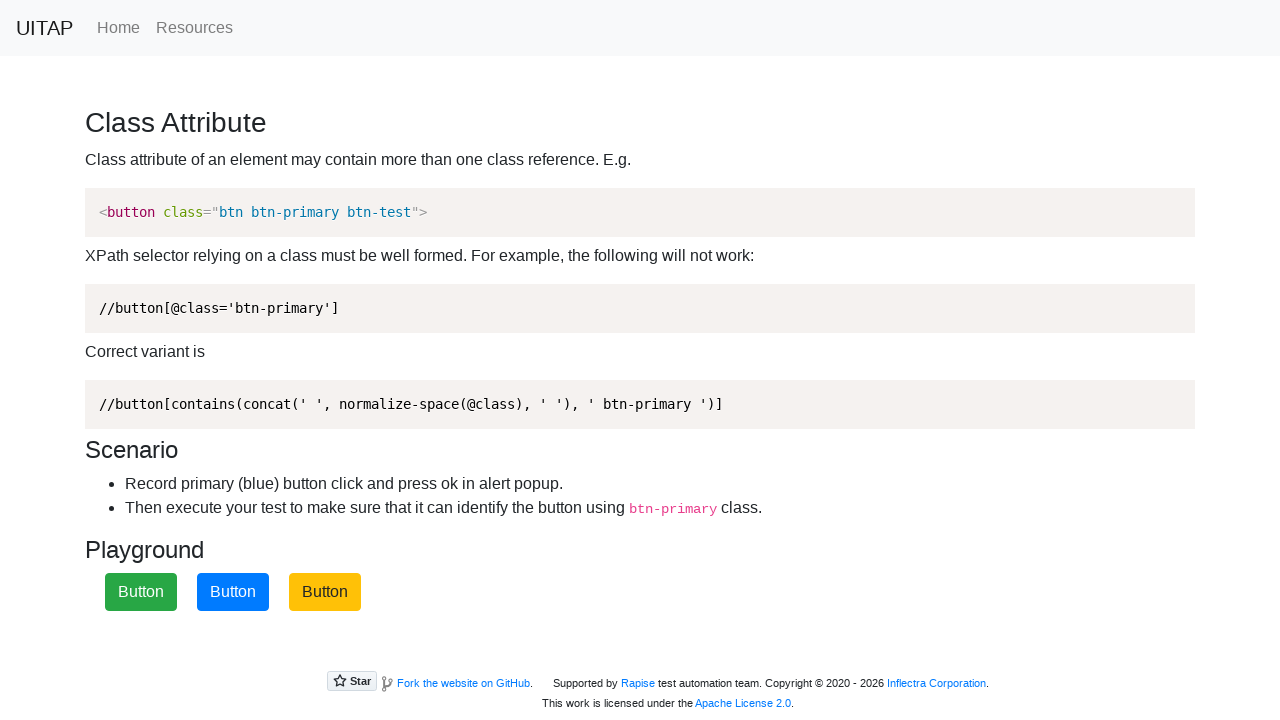

Clicked the blue button with btn-primary class at (233, 592) on button.btn-primary
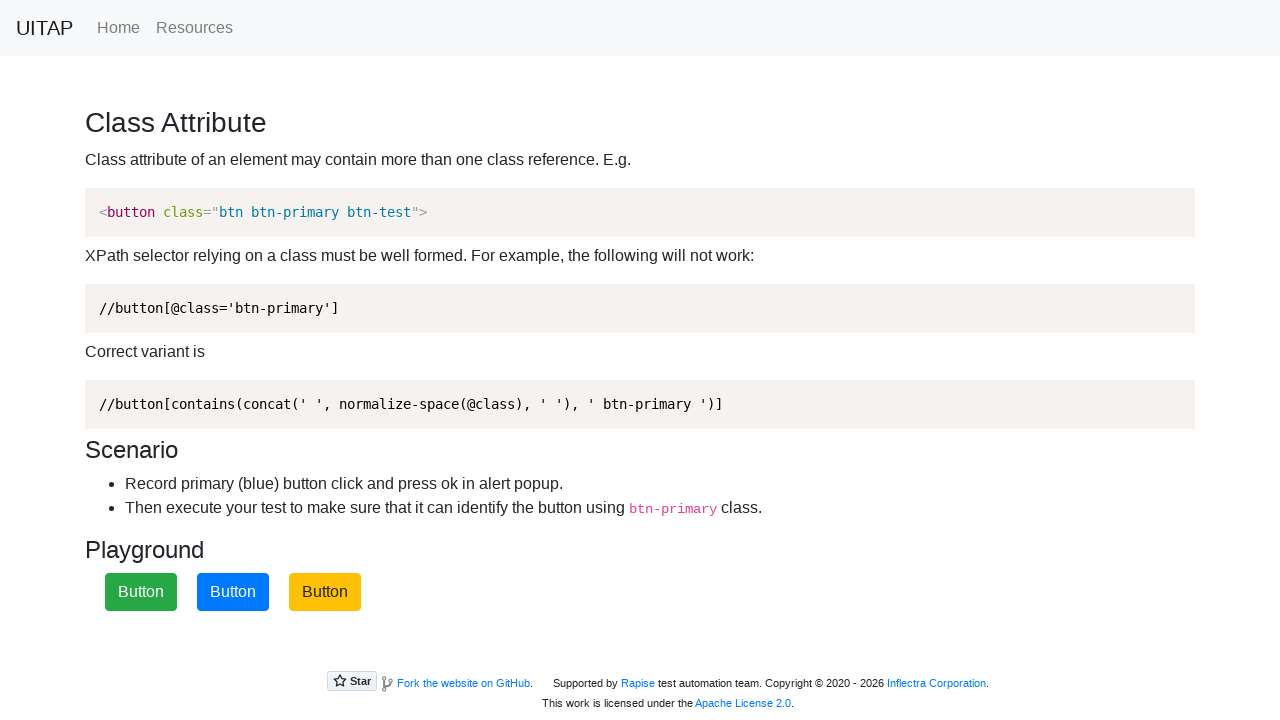

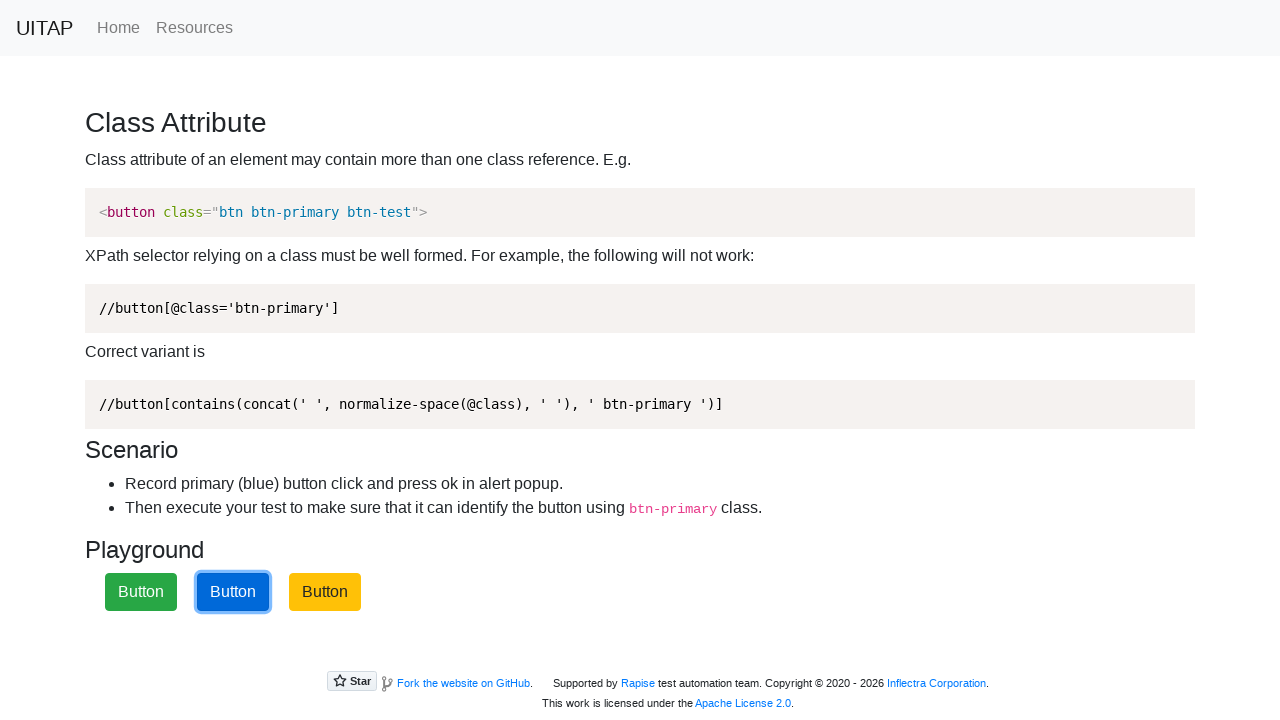